Tests multiple window/tab handling by clicking a button that opens new windows, iterating through them to close windows that don't match a specific title, then switching to the remaining child window and filling a form field.

Starting URL: https://www.hyrtutorials.com/p/window-handles-practice.html

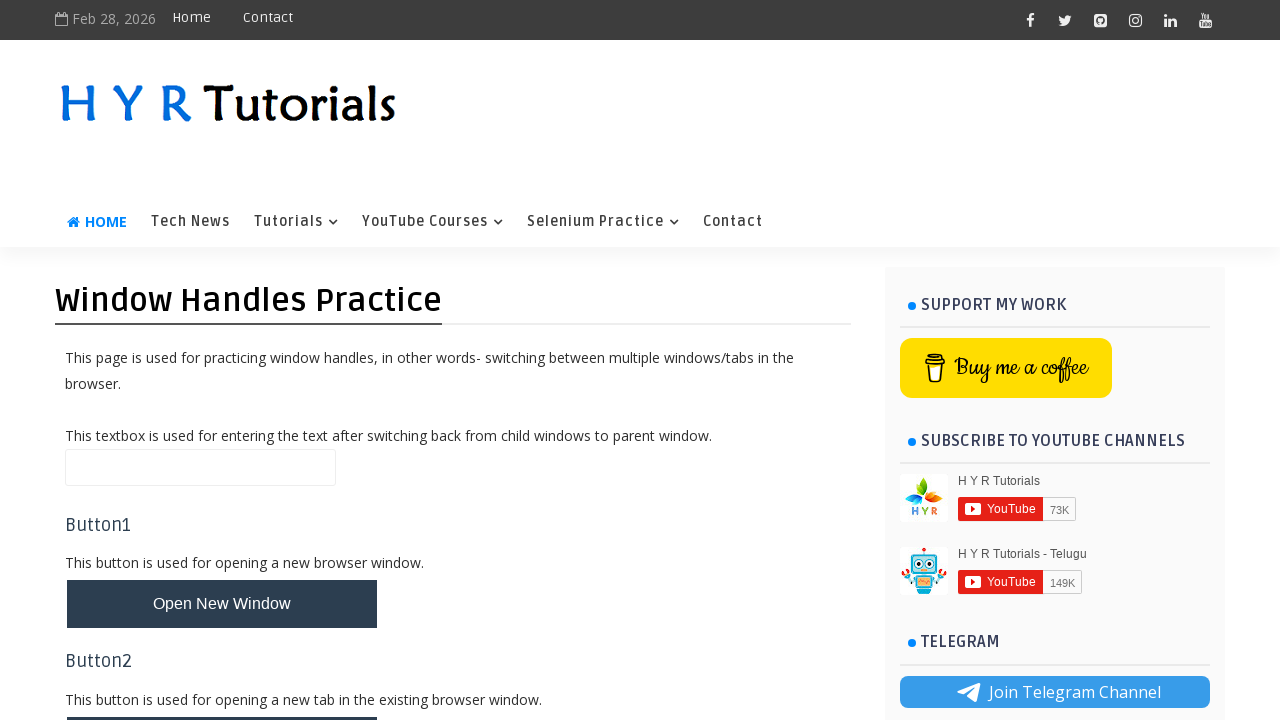

Waited for page to load (networkidle)
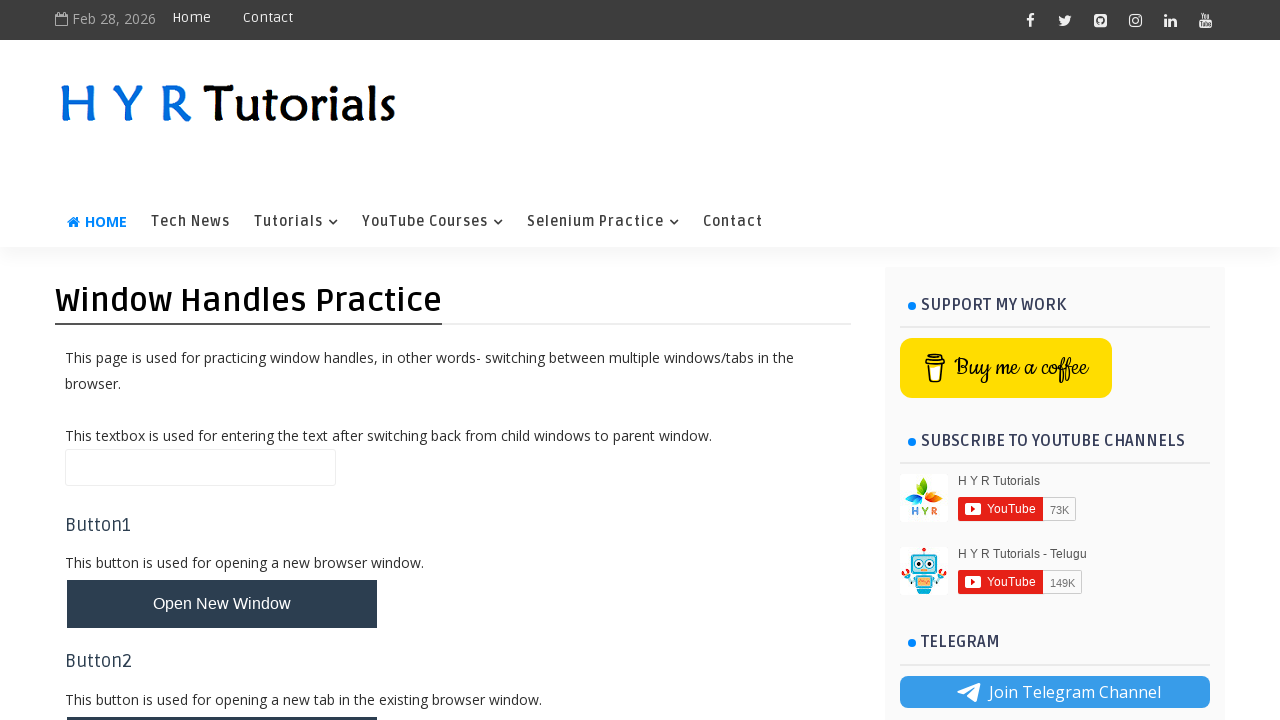

Clicked button to open new tabs/windows at (222, 636) on #newTabsWindowsBtn
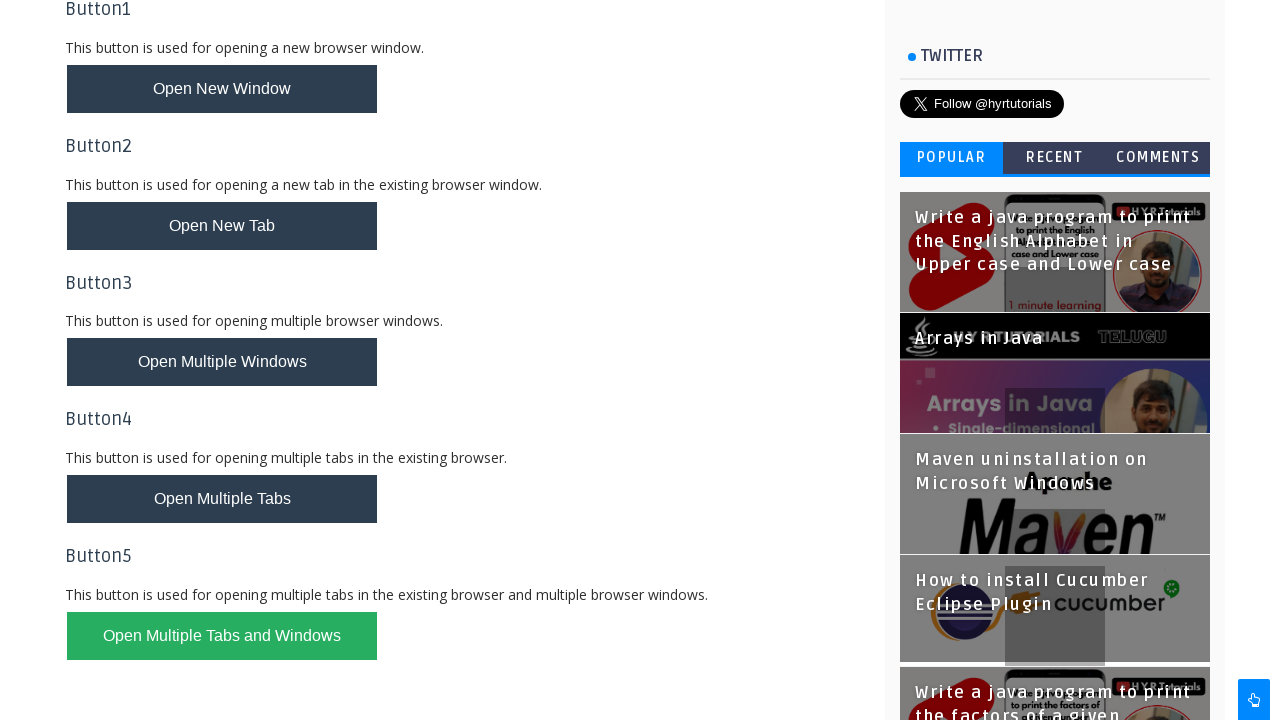

Waited 3 seconds for all windows to fully open
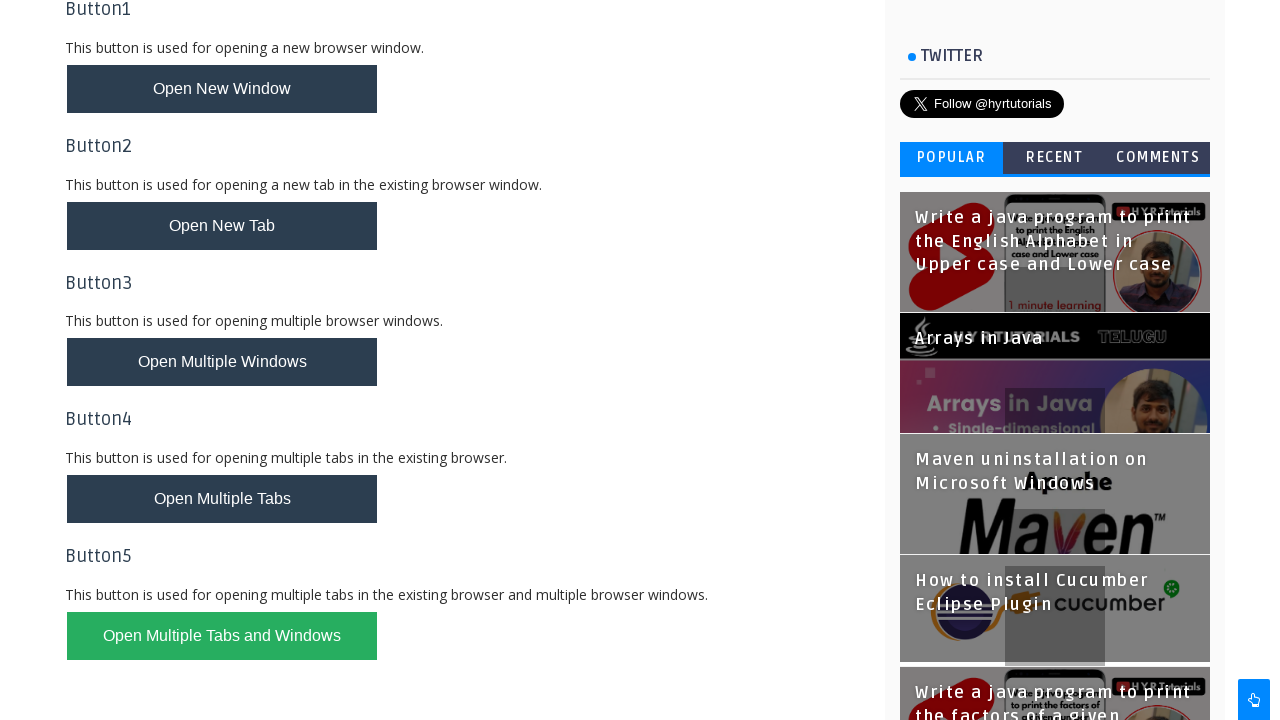

Retrieved all pages from context
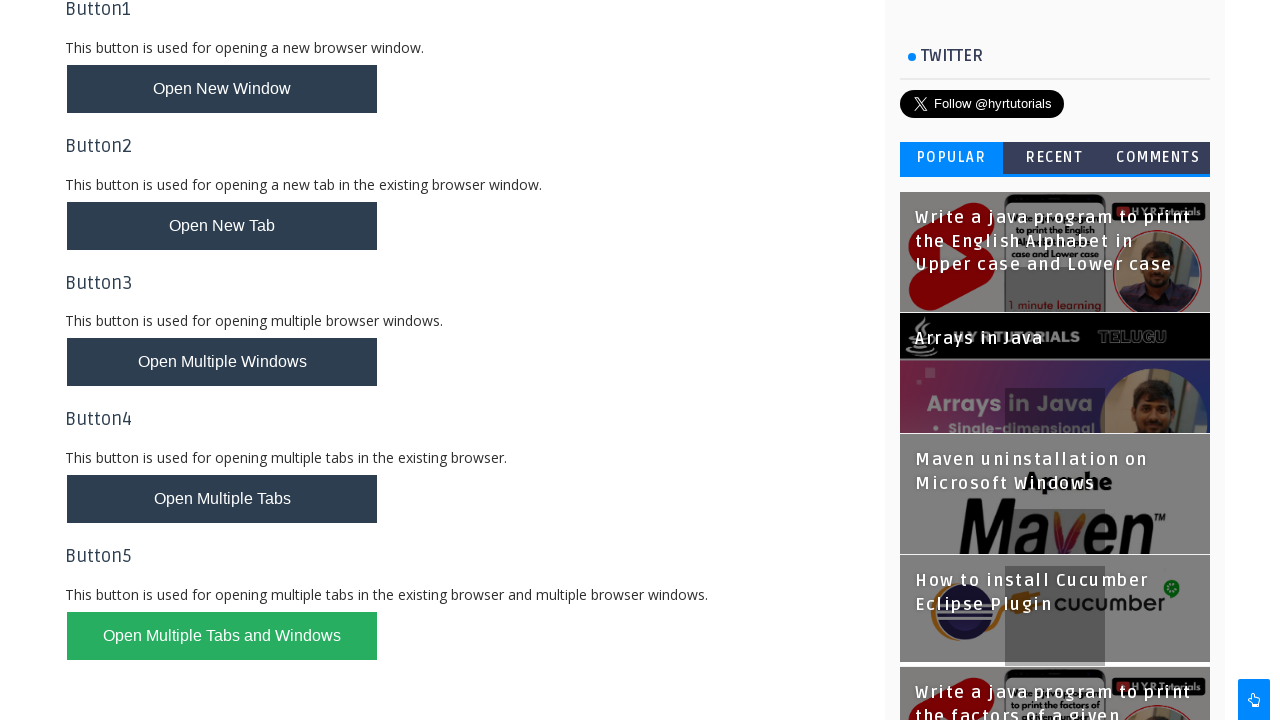

Waited for child page to load (domcontentloaded)
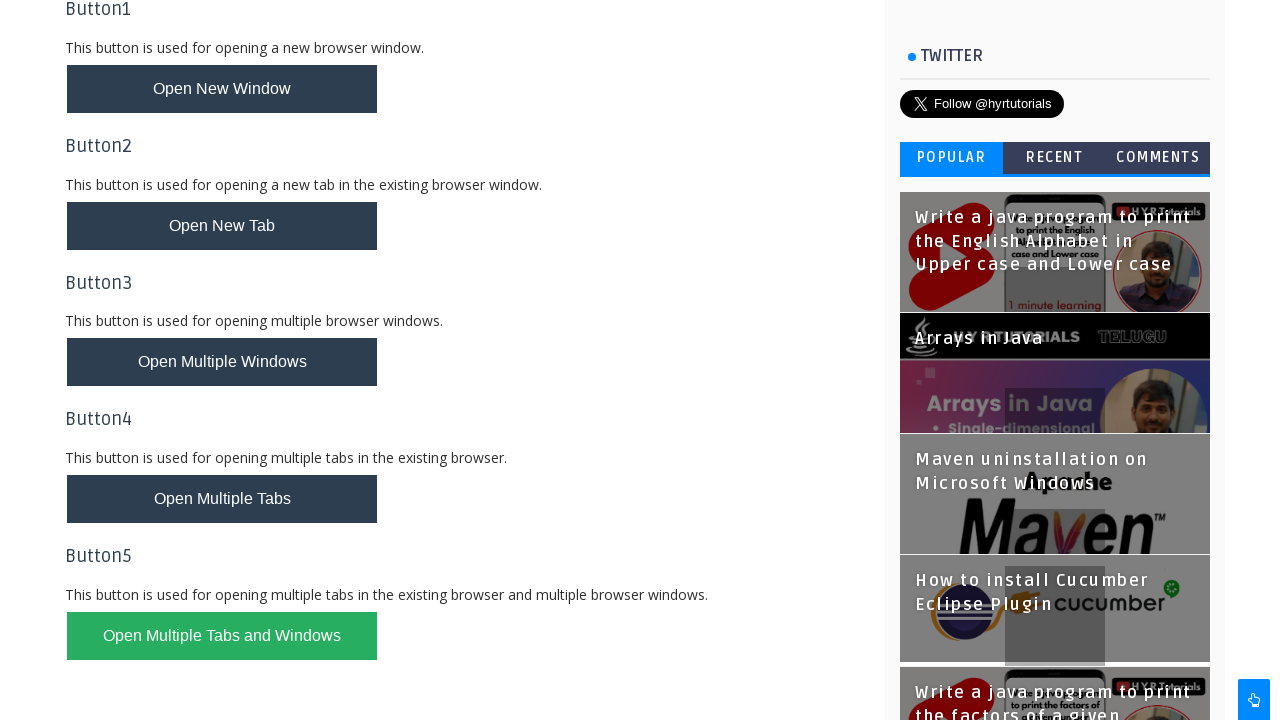

Retrieved page title: 'XPath Practice - H Y R Tutorials'
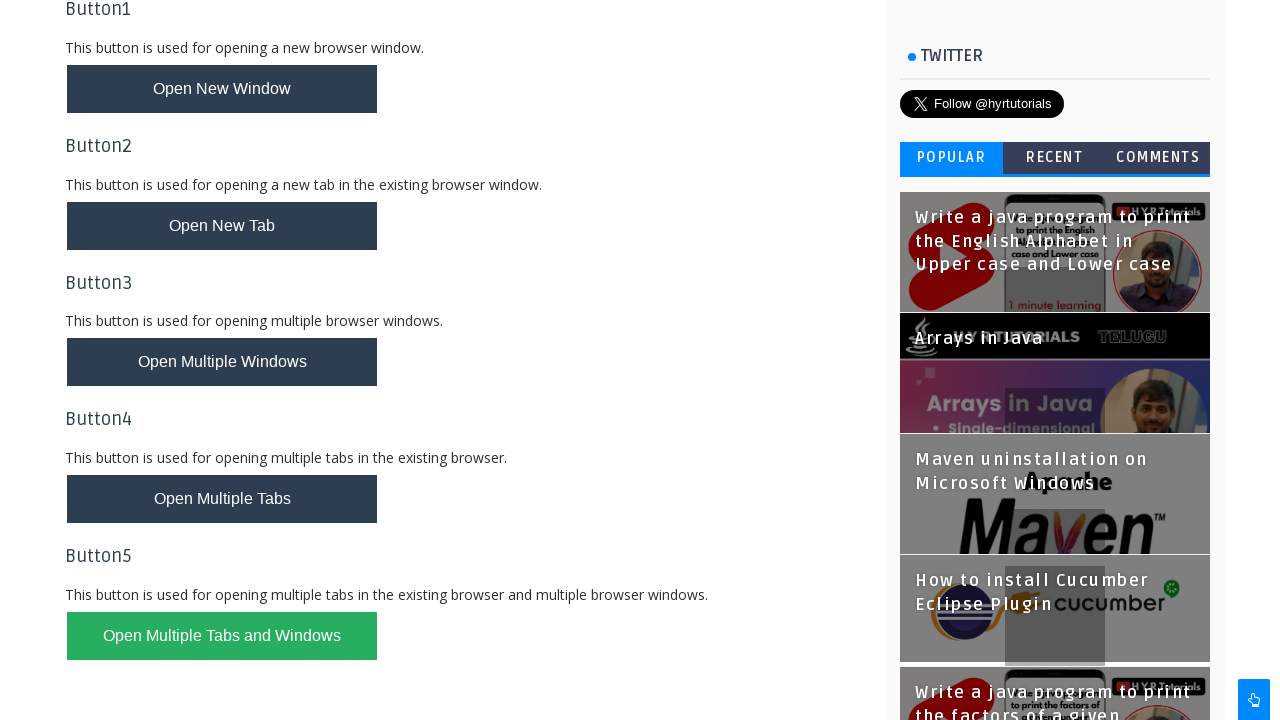

Closed page with non-matching title: 'XPath Practice - H Y R Tutorials'
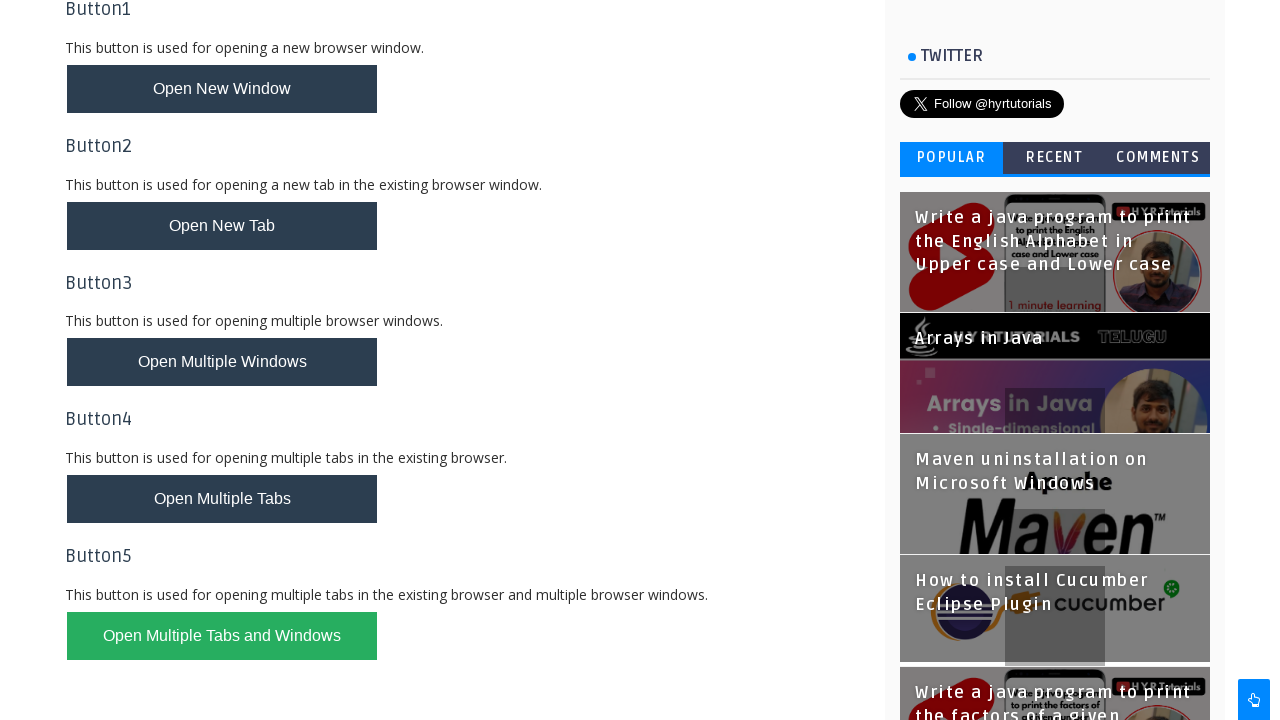

Waited for child page to load (domcontentloaded)
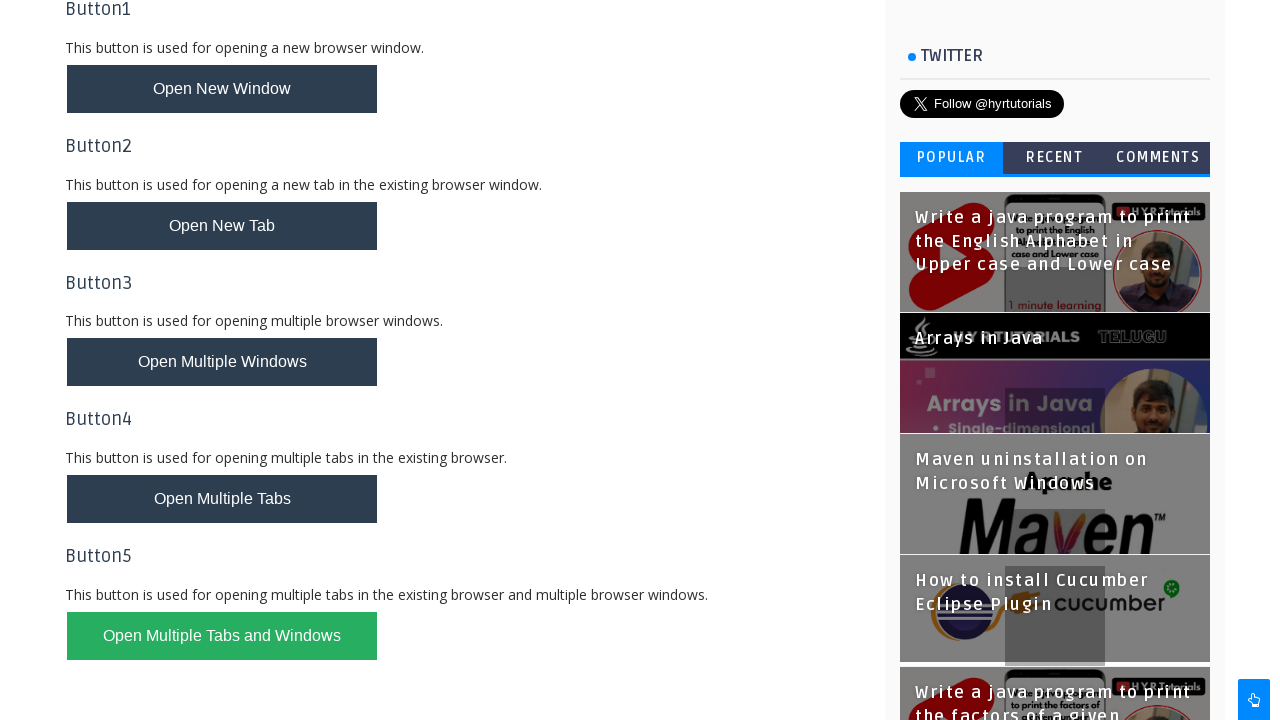

Retrieved page title: 'Basic Controls - H Y R Tutorials'
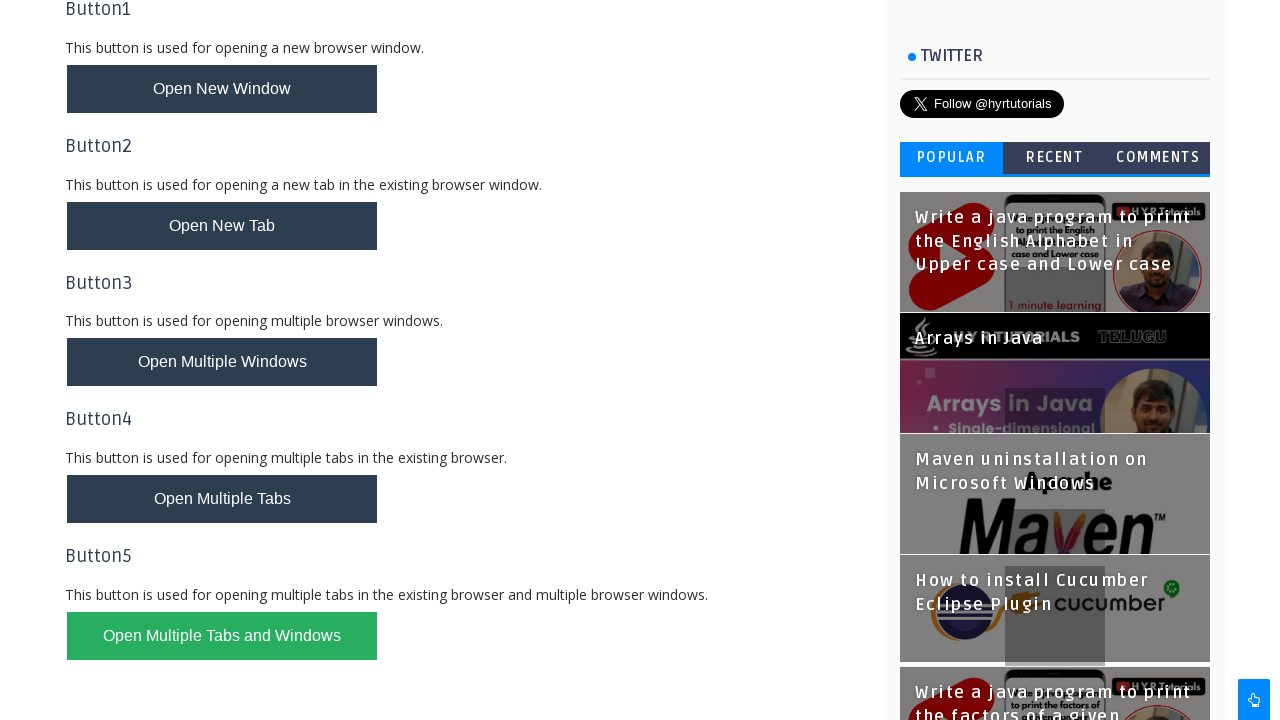

Found matching page with title: 'Basic Controls - H Y R Tutorials'
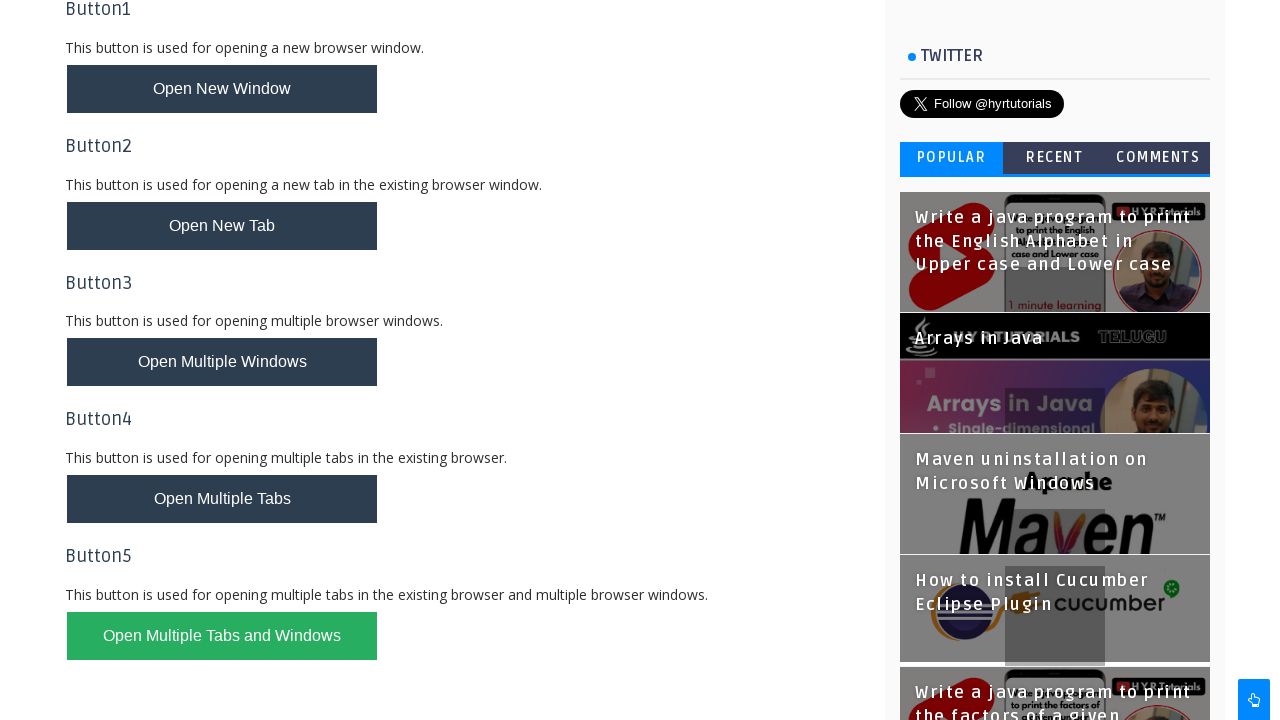

Waited for child page to load (domcontentloaded)
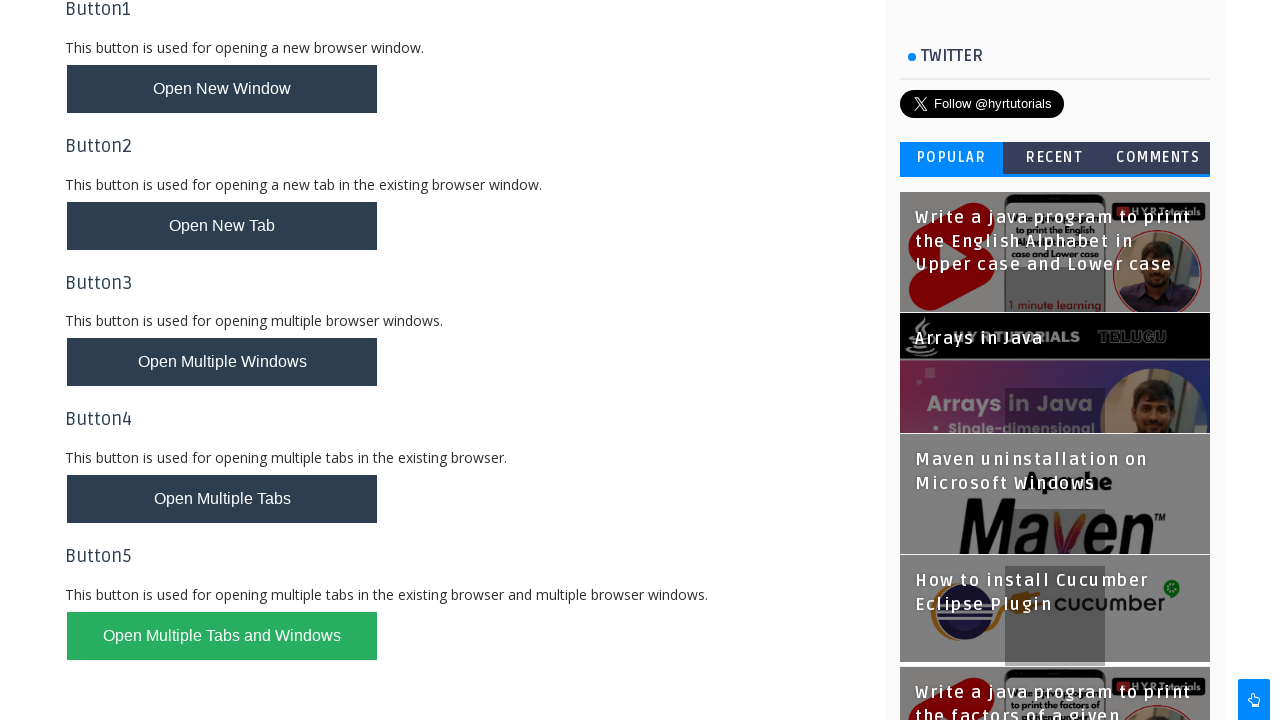

Retrieved page title: 'Contact Me - H Y R Tutorials'
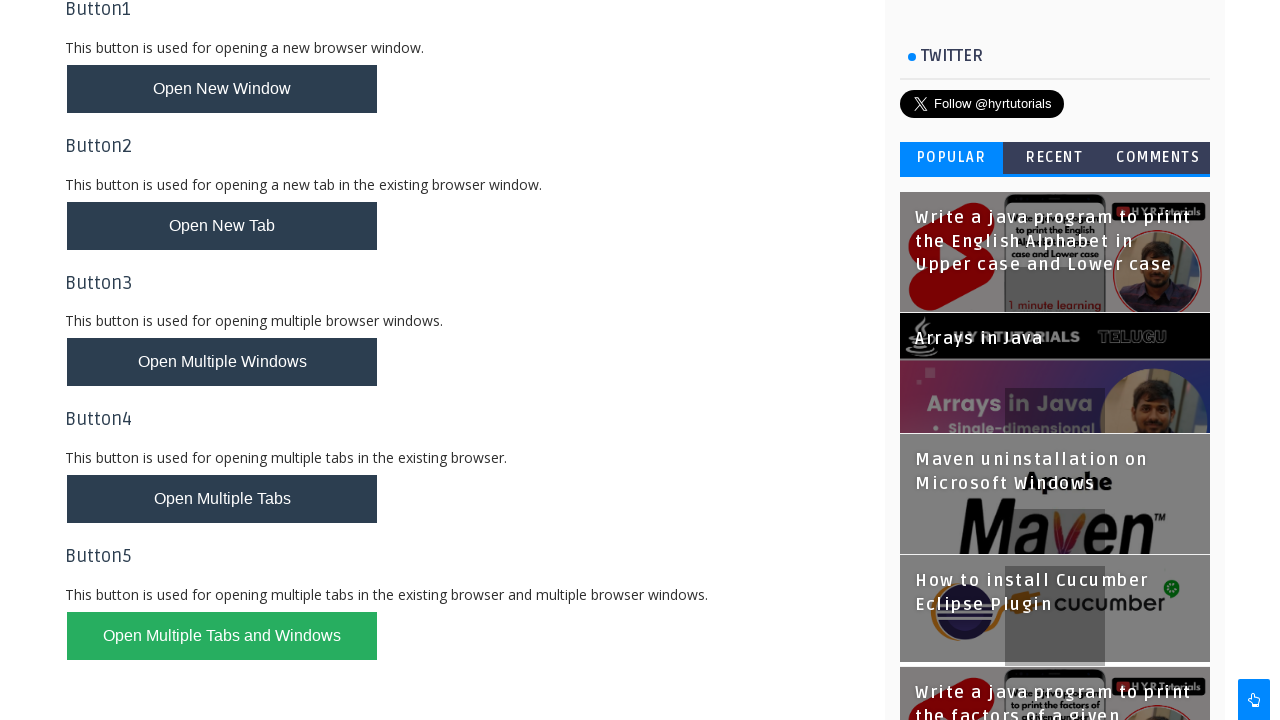

Closed page with non-matching title: 'Contact Me - H Y R Tutorials'
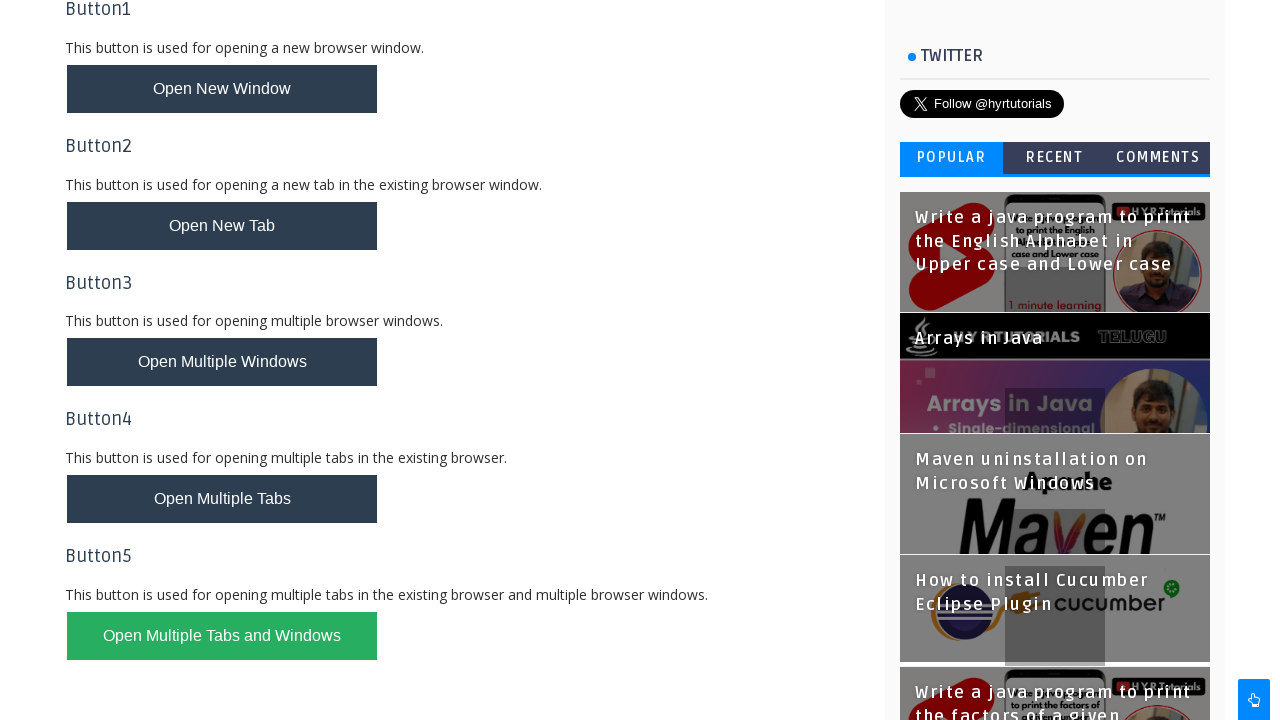

Waited for child page to load (domcontentloaded)
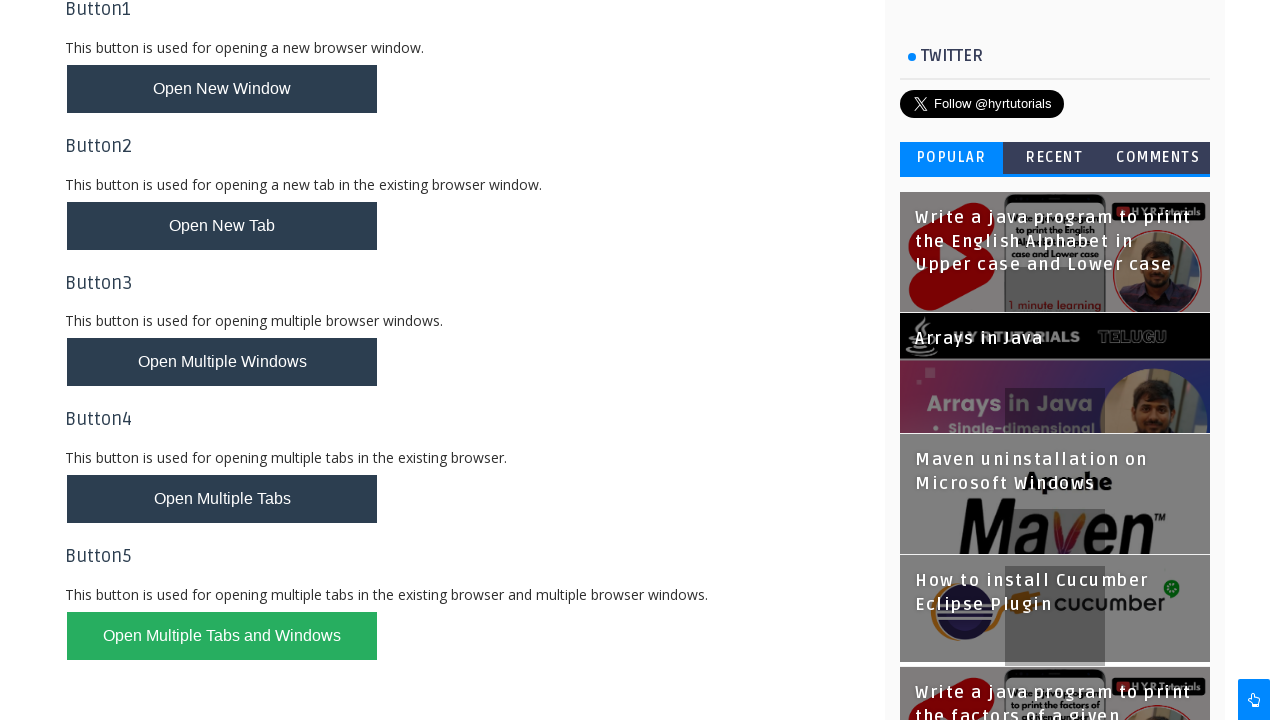

Retrieved page title: 'AlertsDemo - H Y R Tutorials'
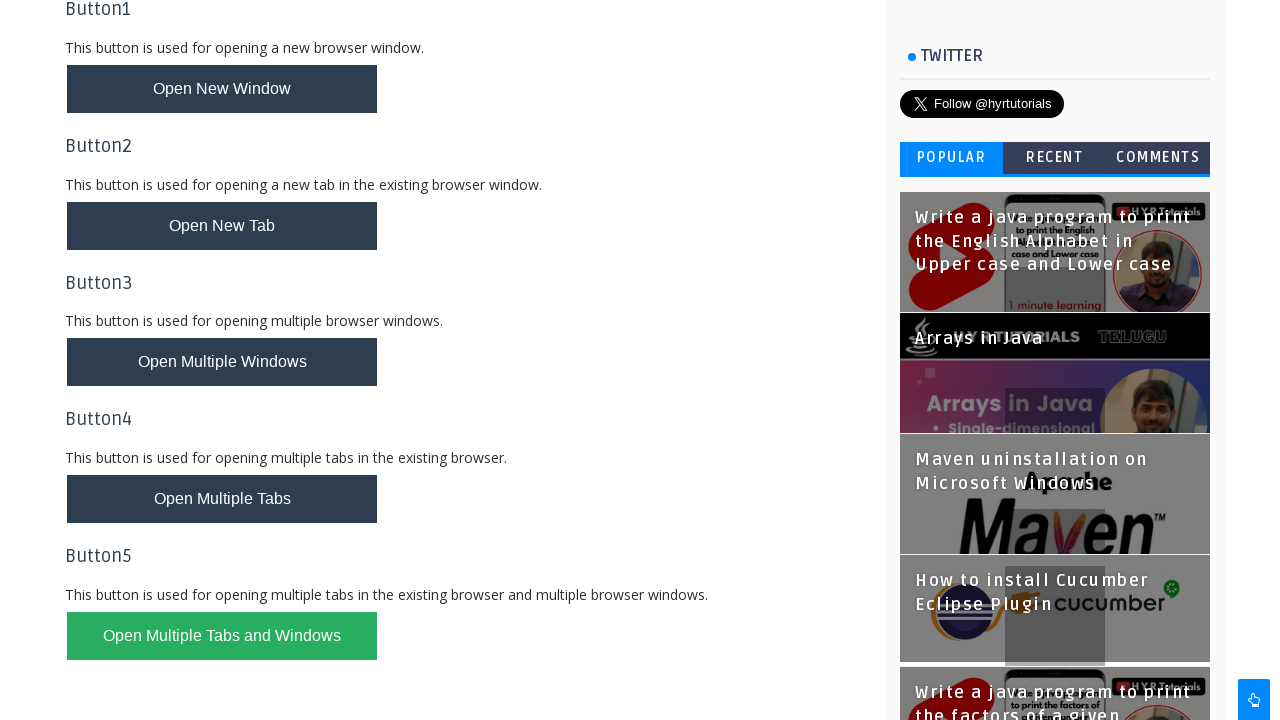

Closed page with non-matching title: 'AlertsDemo - H Y R Tutorials'
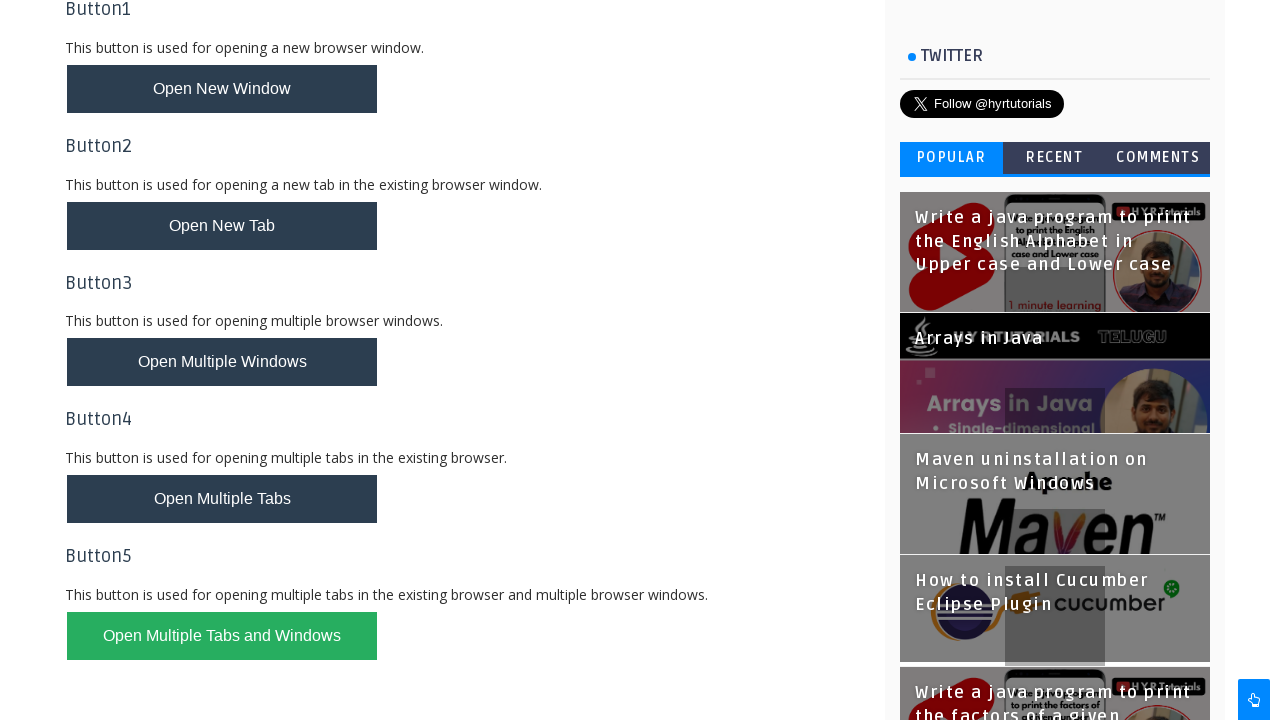

Brought remaining child page to front
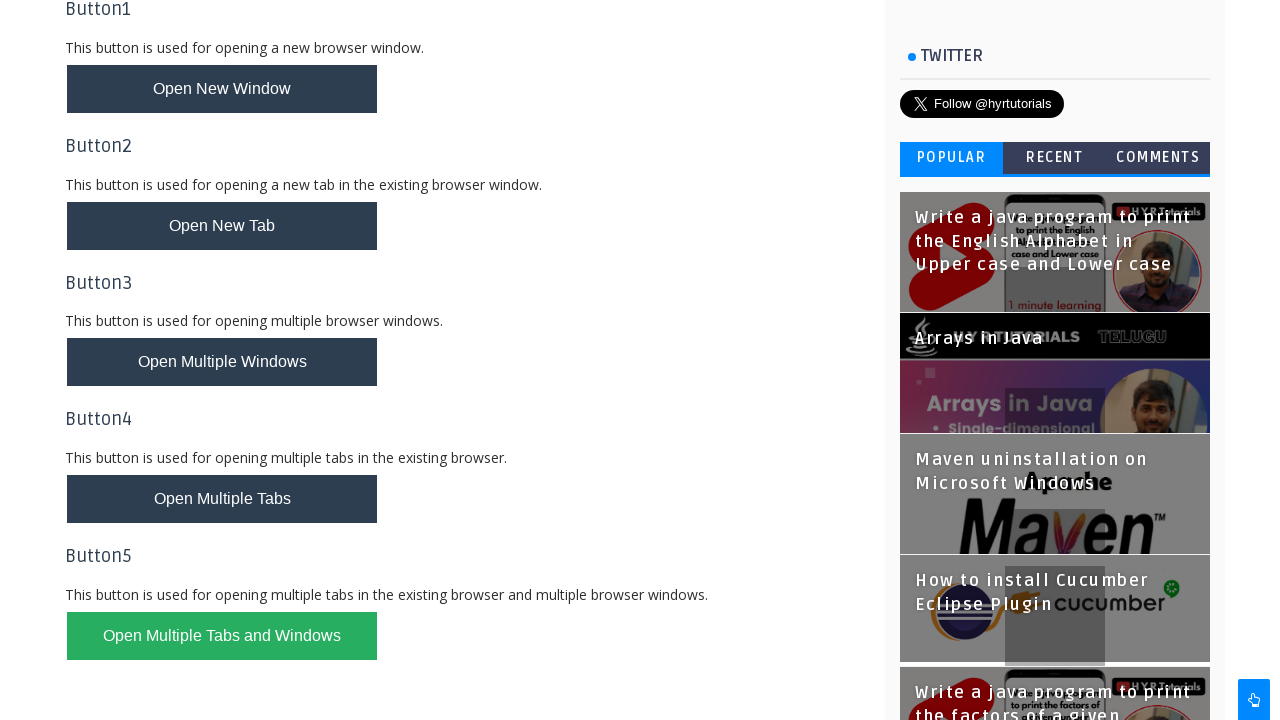

Filled firstName input field with 'welcome to windows' on input#firstName
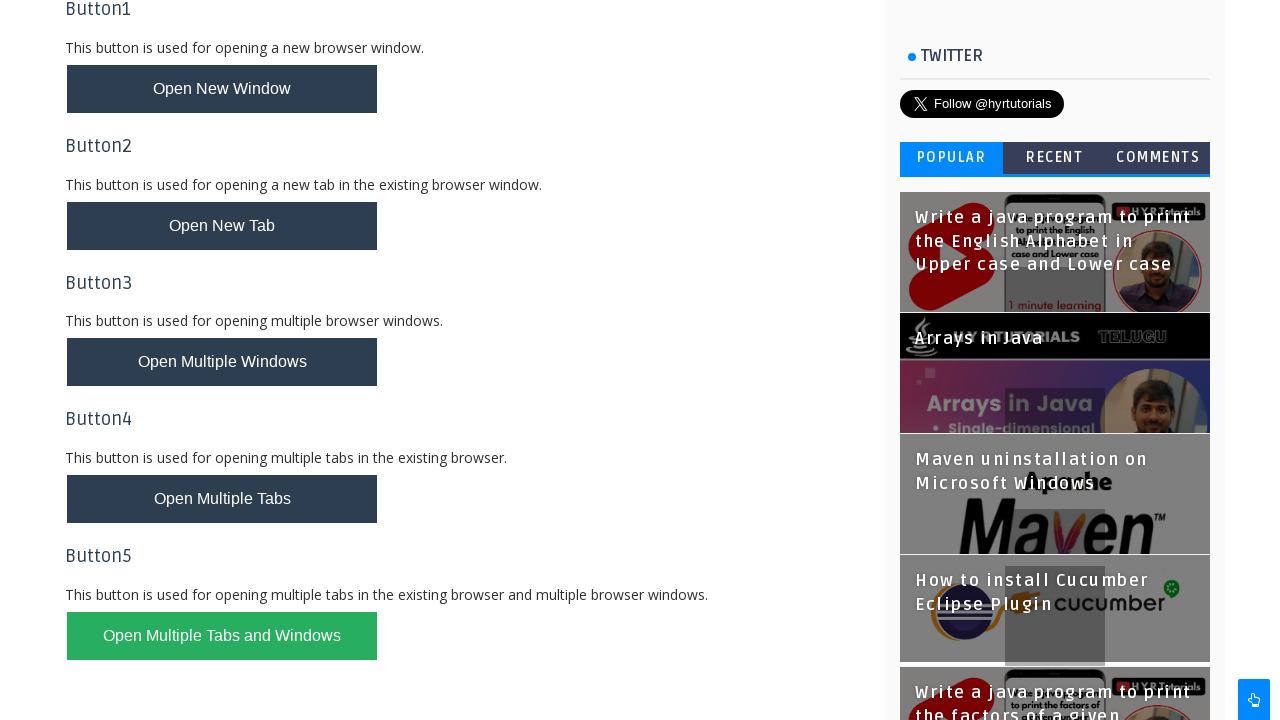

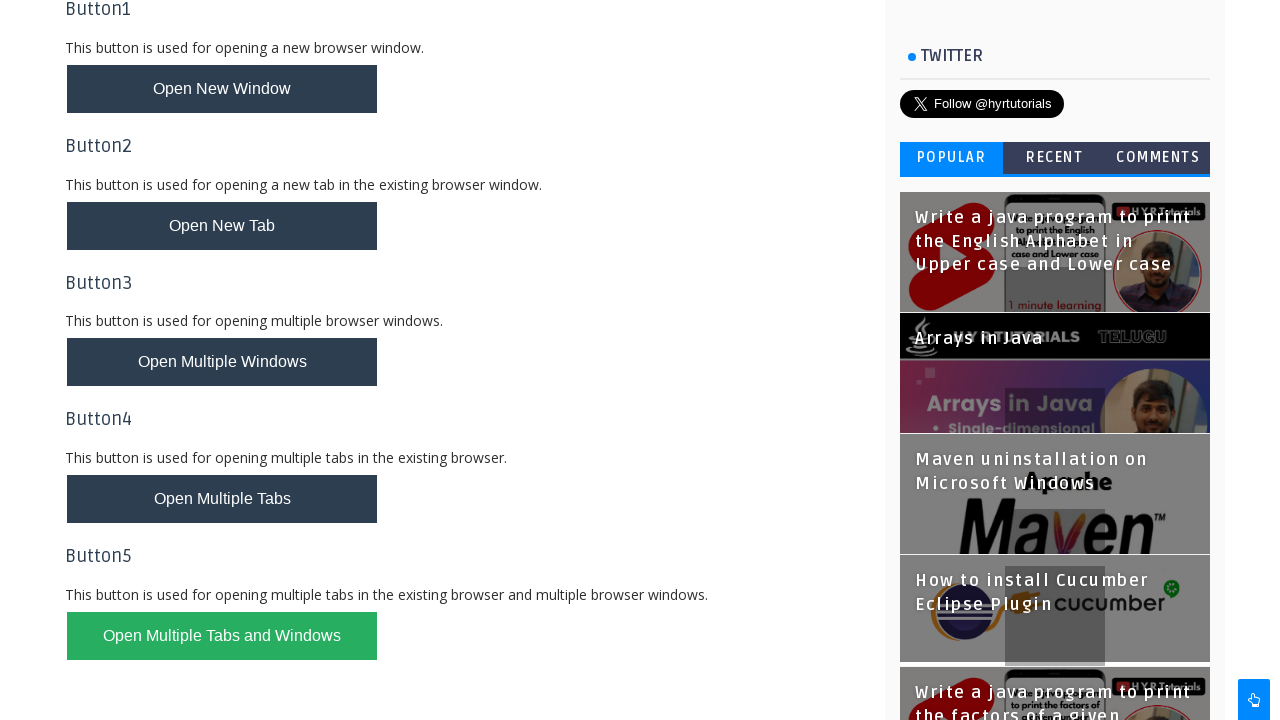